Tests right click functionality by right-clicking a button and verifying the success message appears

Starting URL: https://demoqa.com/buttons

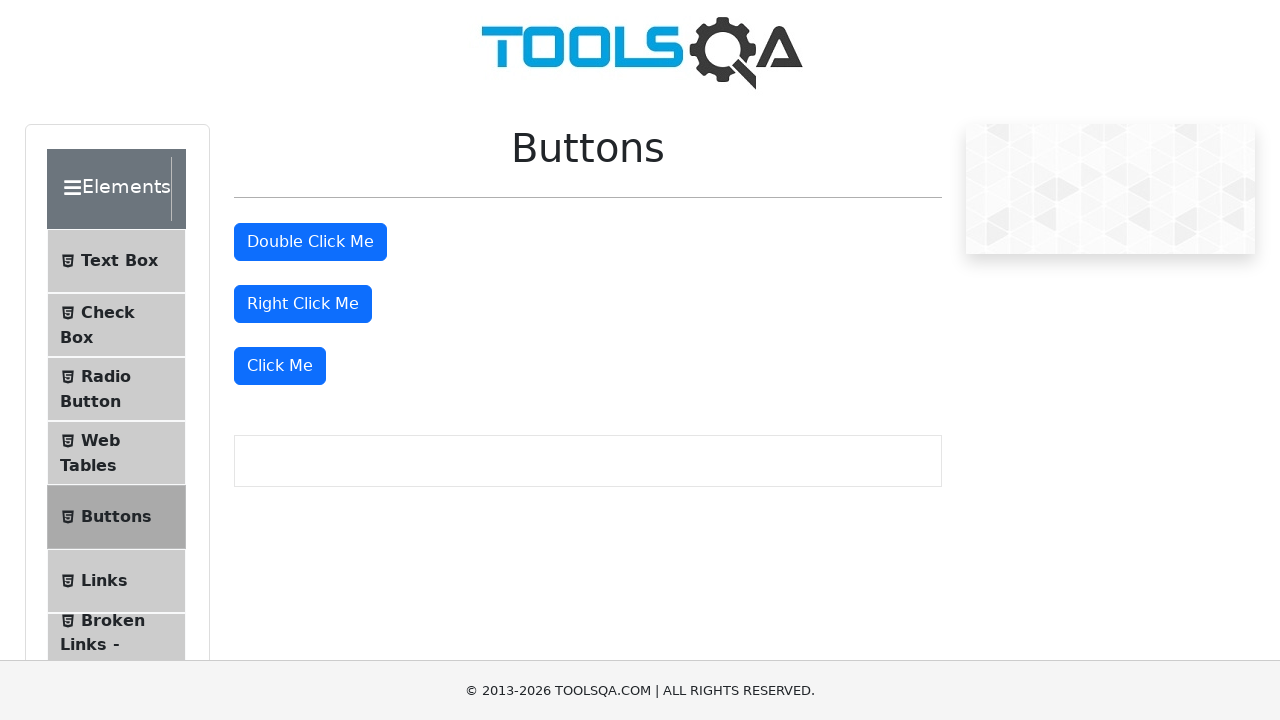

Right-clicked the right click button at (303, 304) on #rightClickBtn
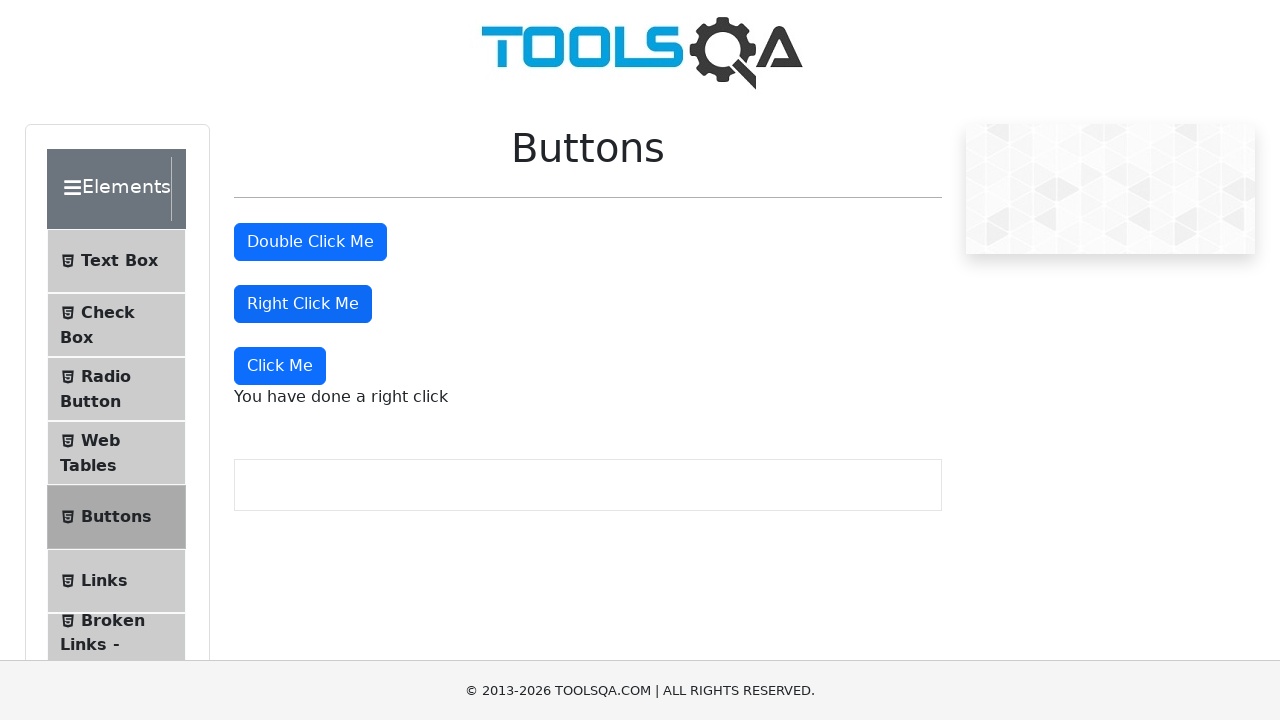

Success message appeared after right-click
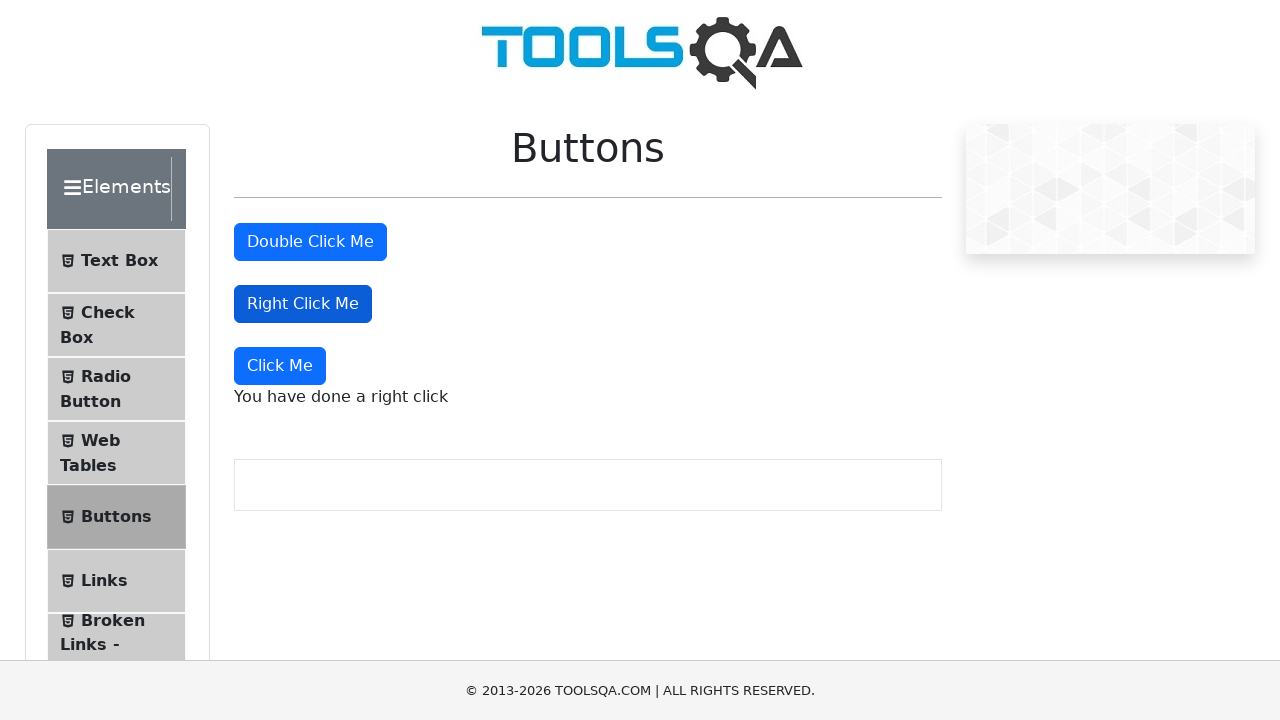

Located the success message element
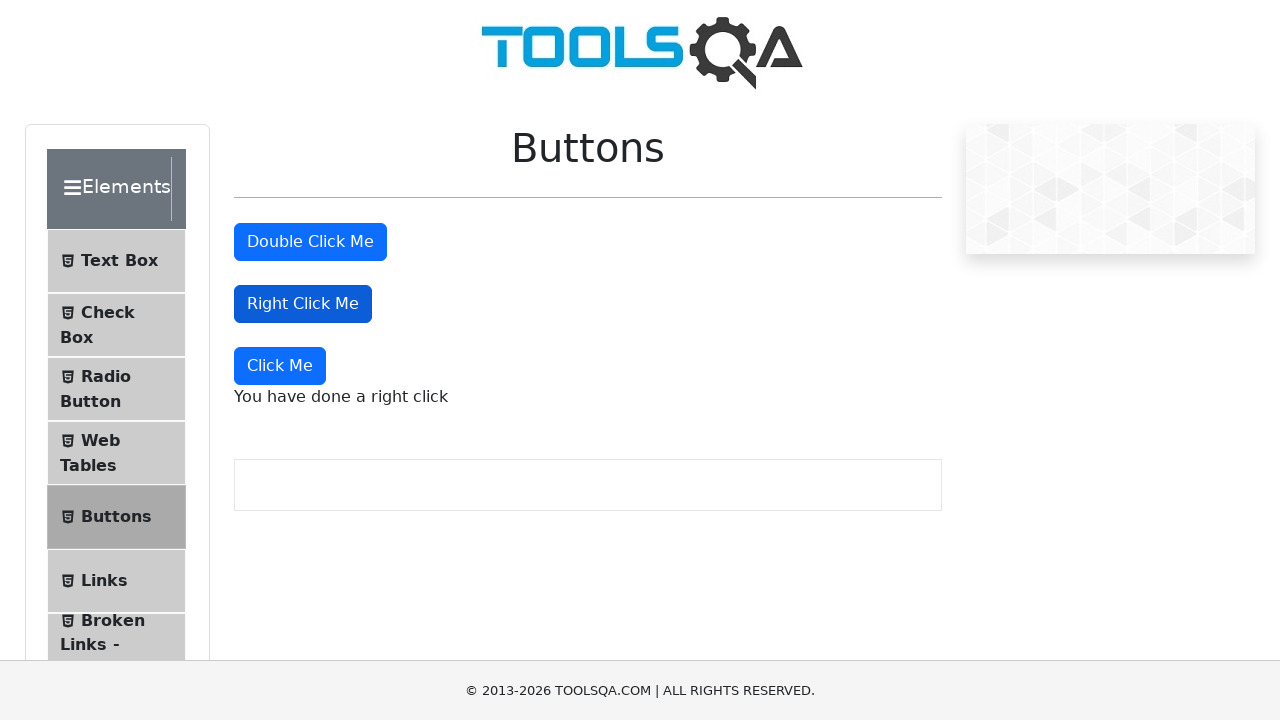

Verified success message text is 'You have done a right click'
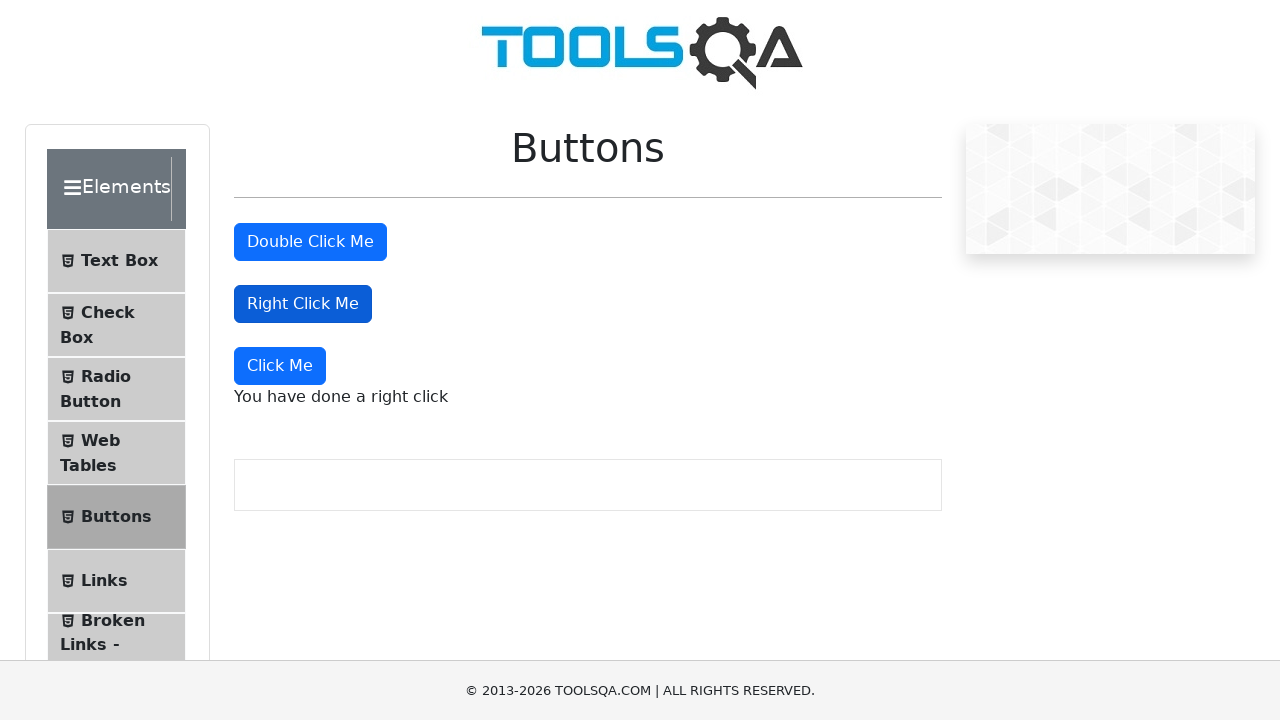

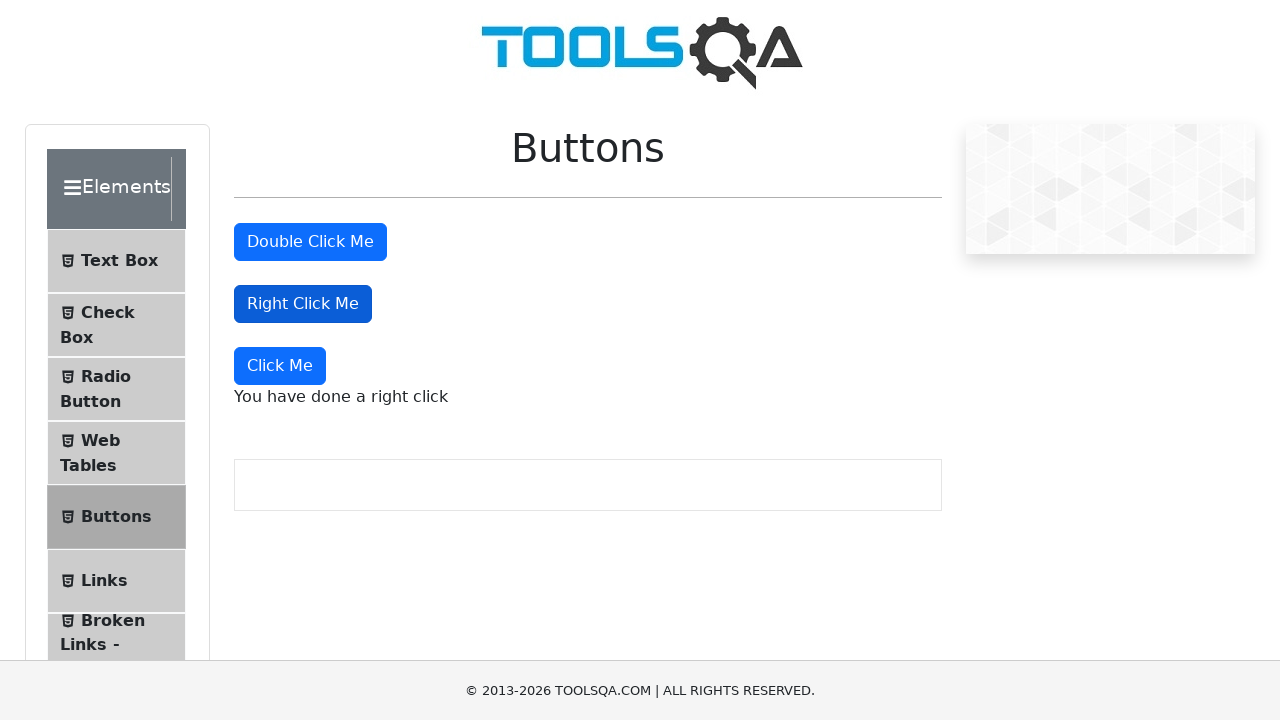